Tests FAQ accordion functionality by clicking on the extend/return early question and verifying the answer text is displayed

Starting URL: https://qa-scooter.praktikum-services.ru/

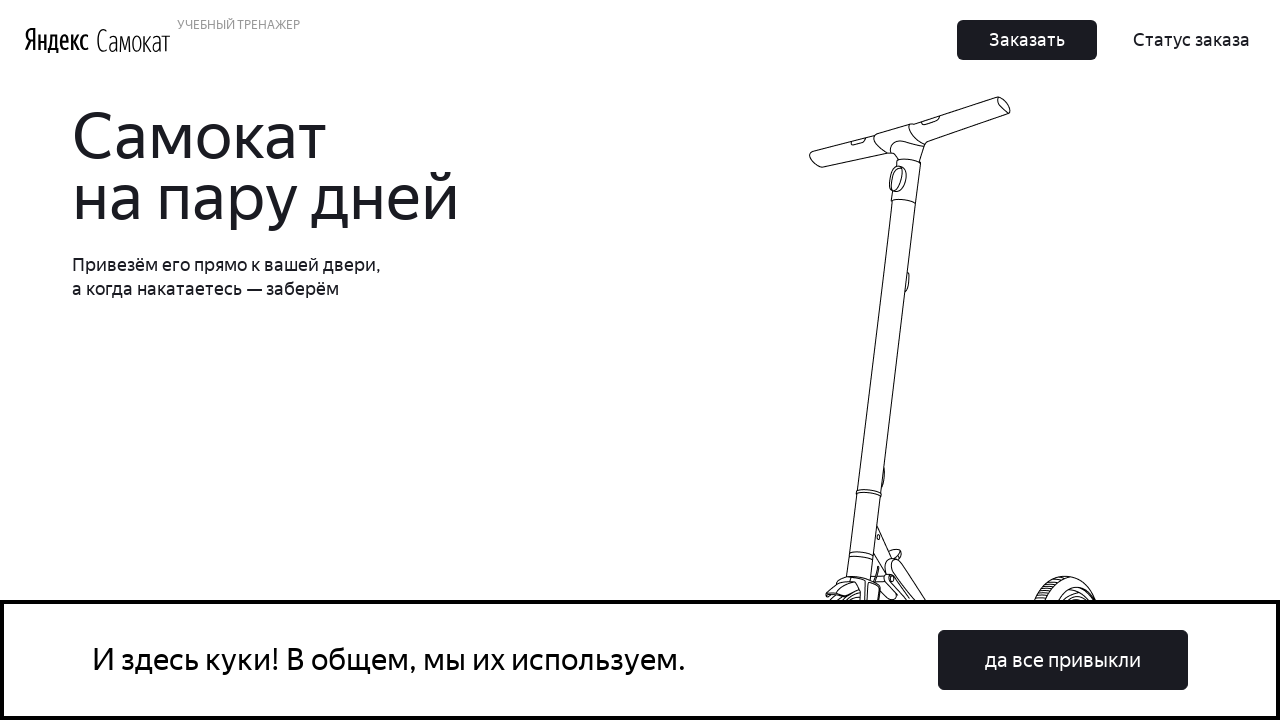

Page loaded with domcontentloaded state
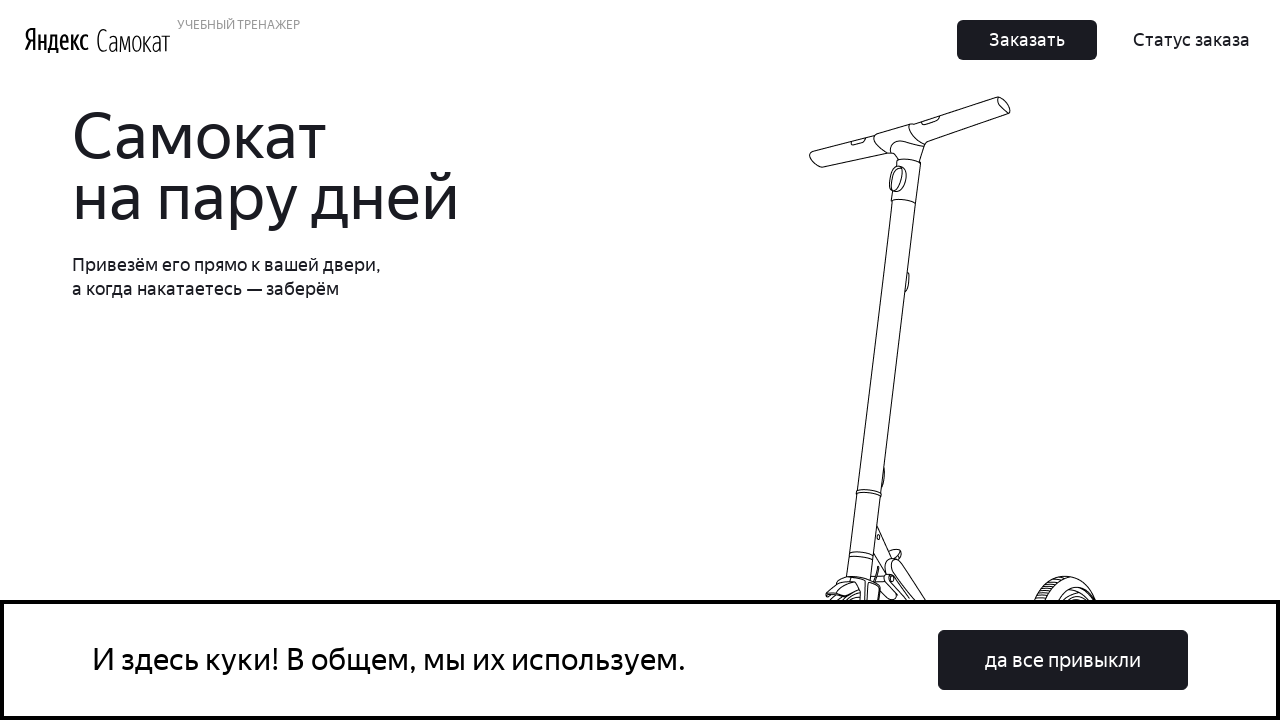

Located FAQ question about extending/returning scooter
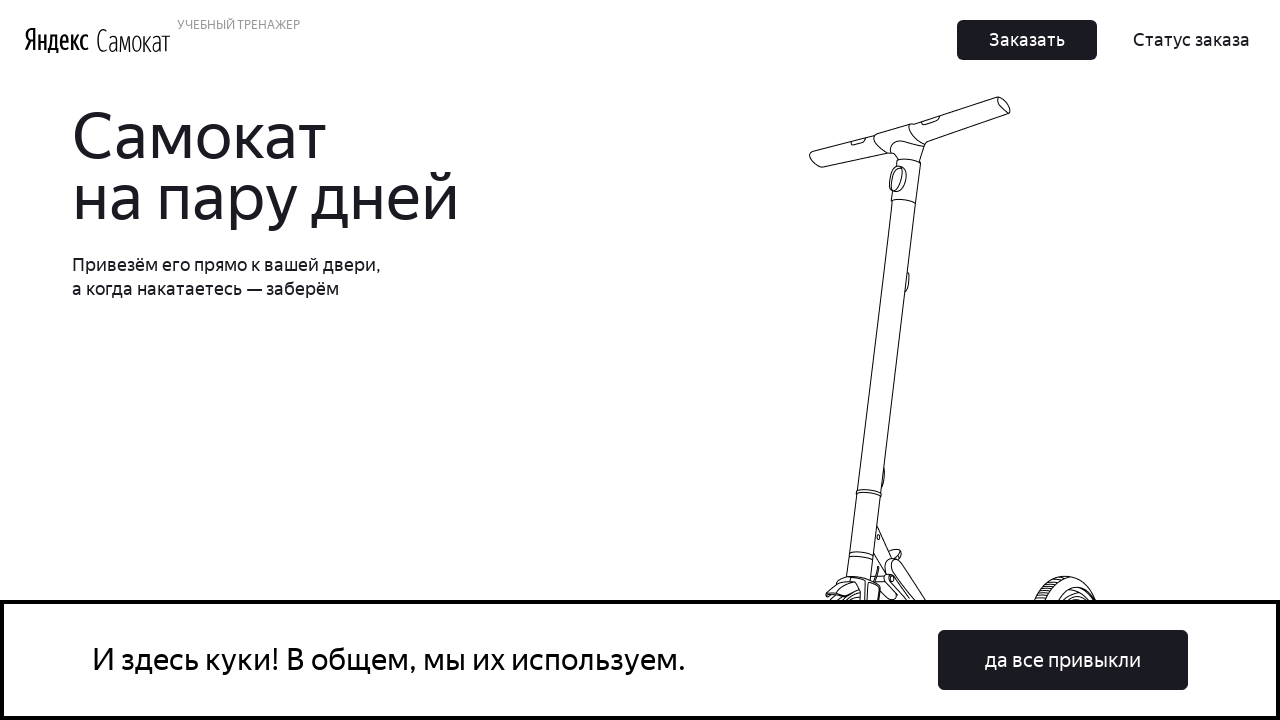

Scrolled to FAQ question into view
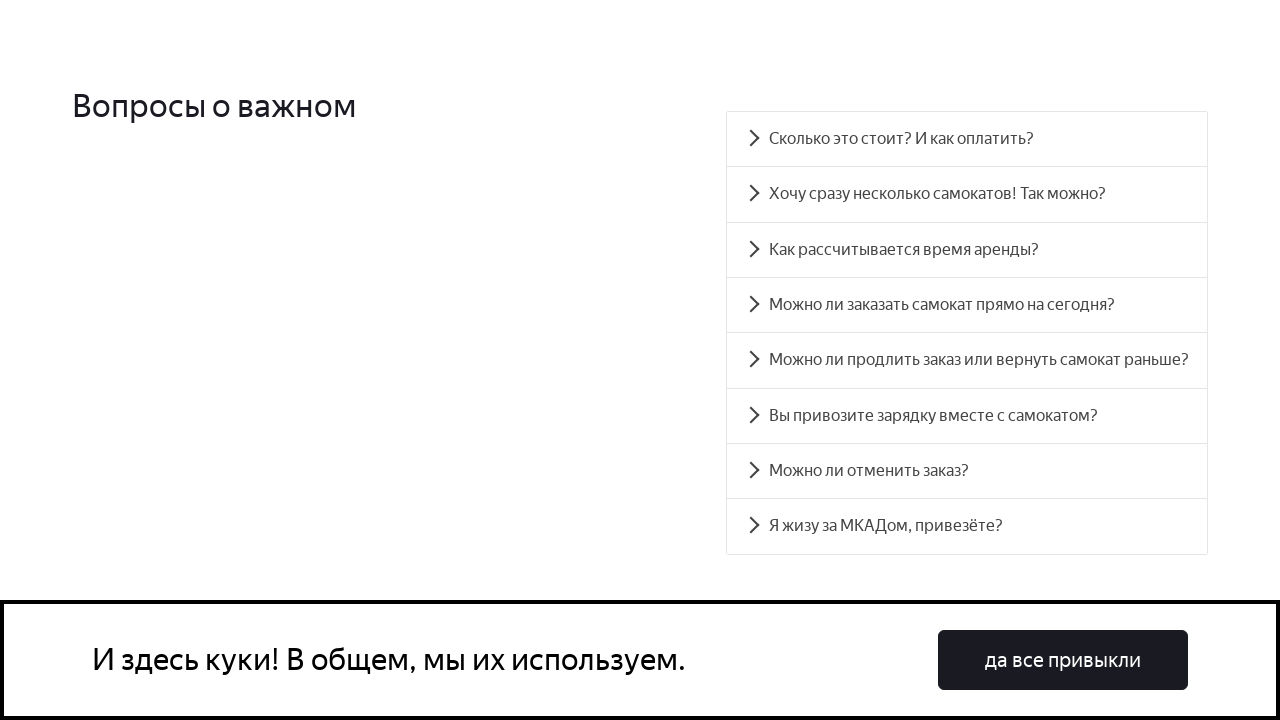

Clicked on FAQ question about extending/returning scooter at (967, 360) on //*[text()='Можно ли продлить заказ или вернуть самокат раньше?']
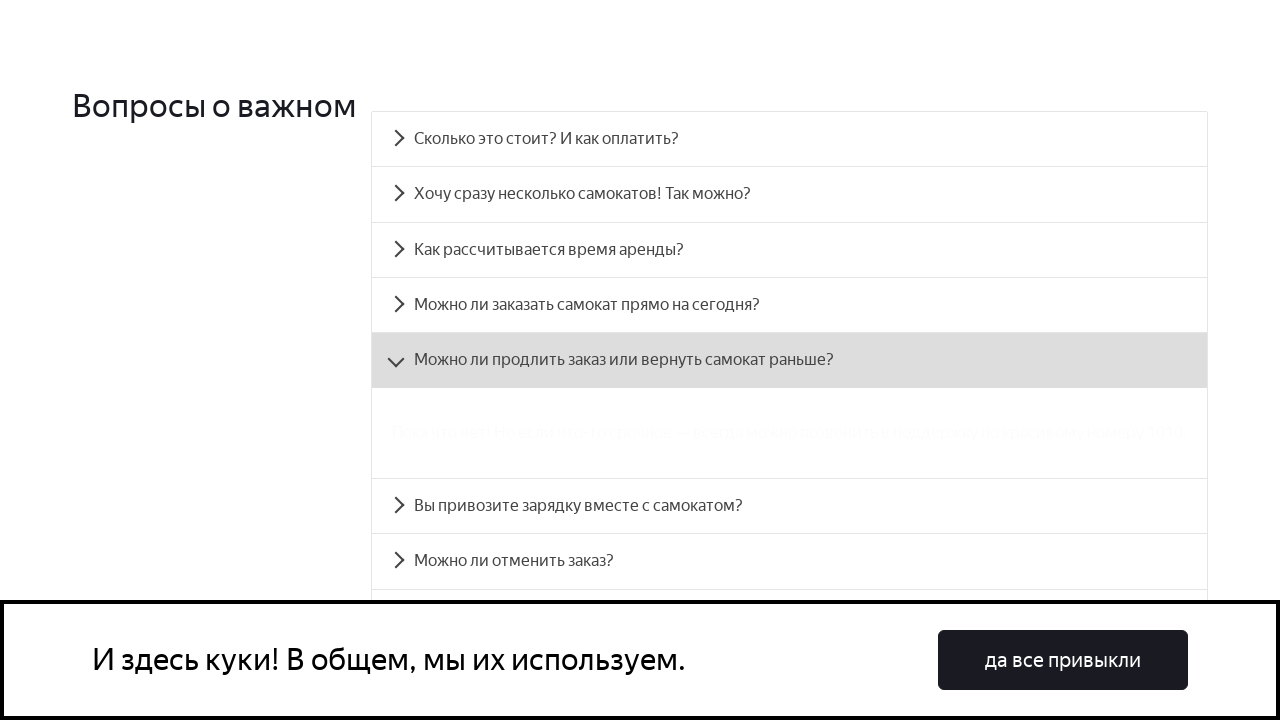

FAQ answer text appeared and is visible
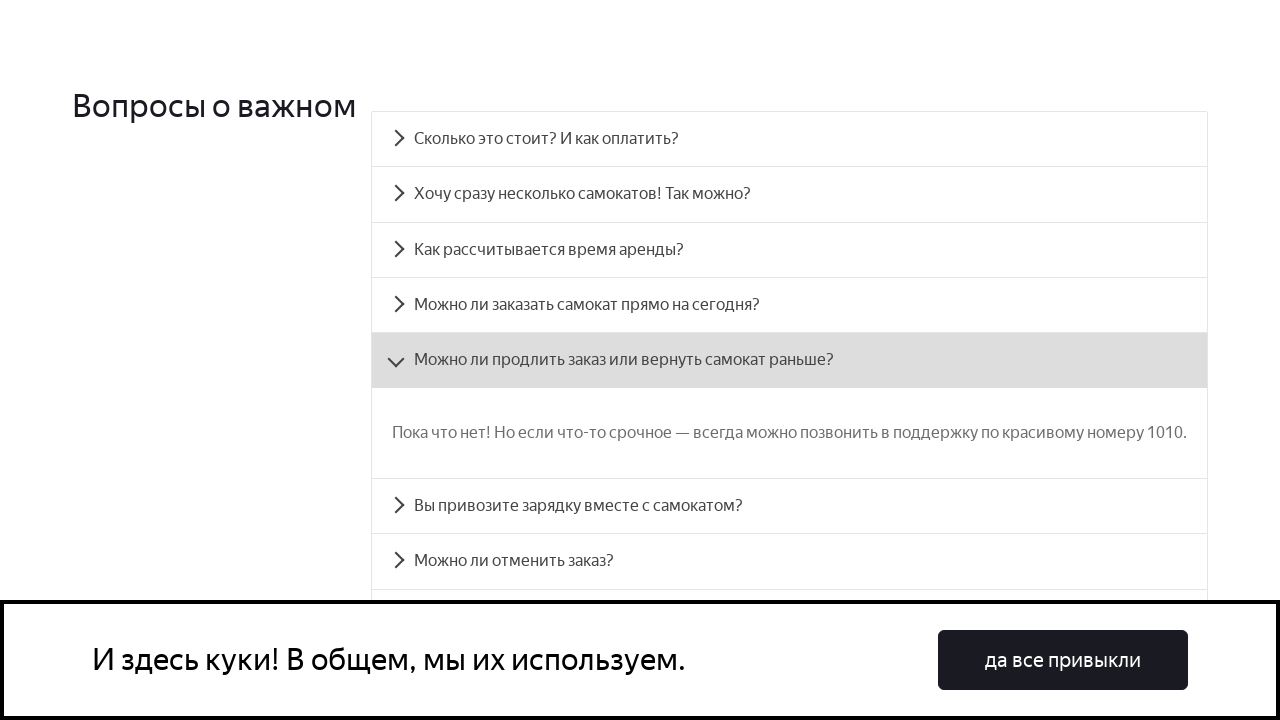

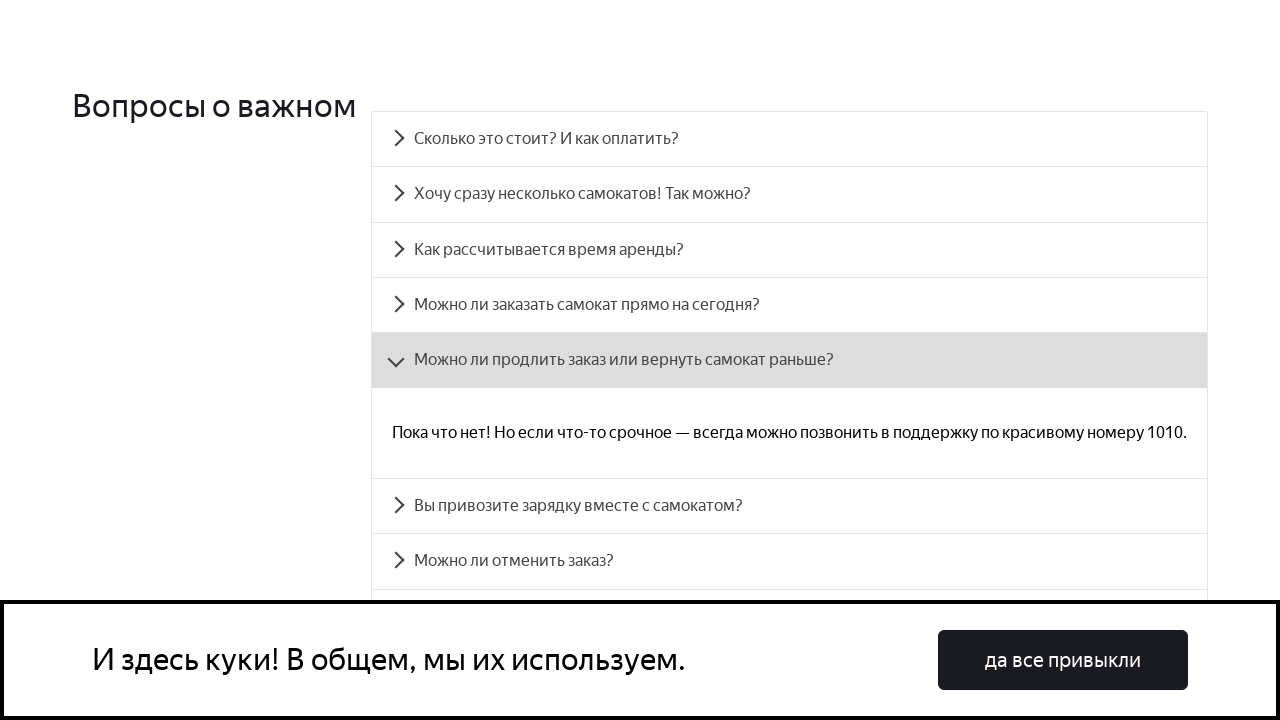